Tests dropdown menu functionality by clicking on the dropdown button and verifying an item is present

Starting URL: https://formy-project.herokuapp.com/dropdown

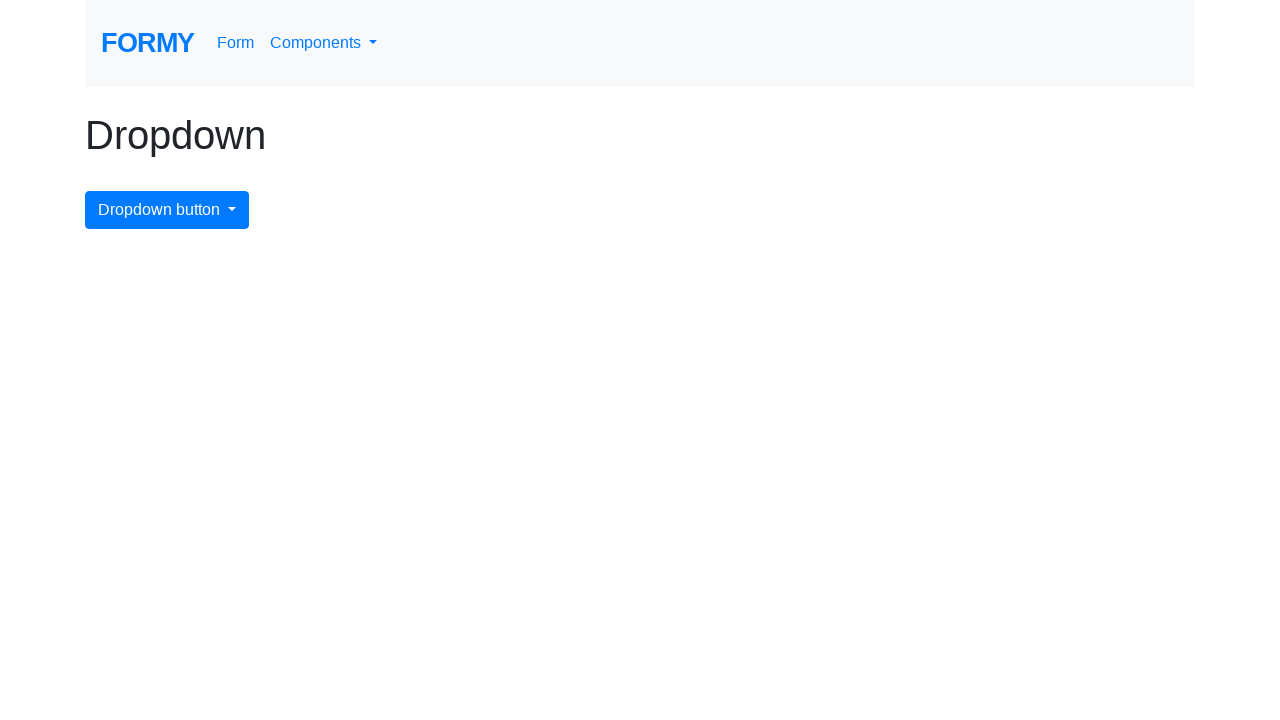

Clicked dropdown button to open menu at (167, 210) on #dropdownMenuButton
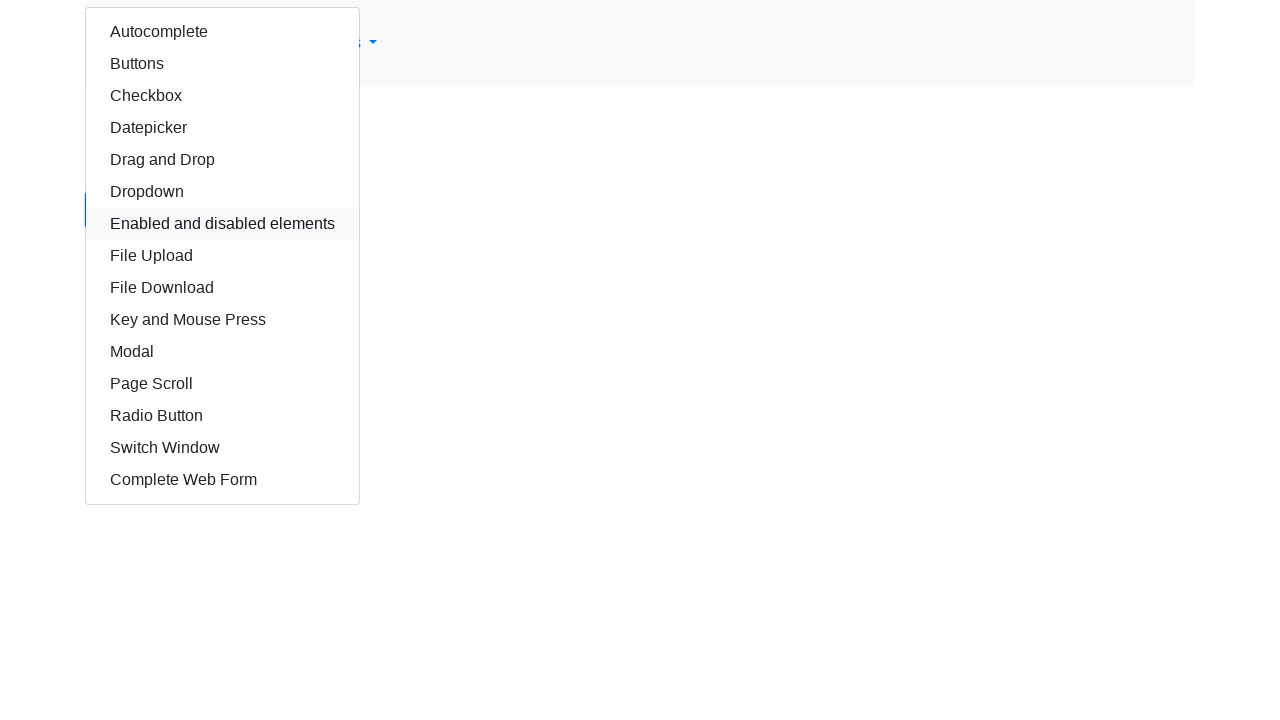

Dropdown item became visible
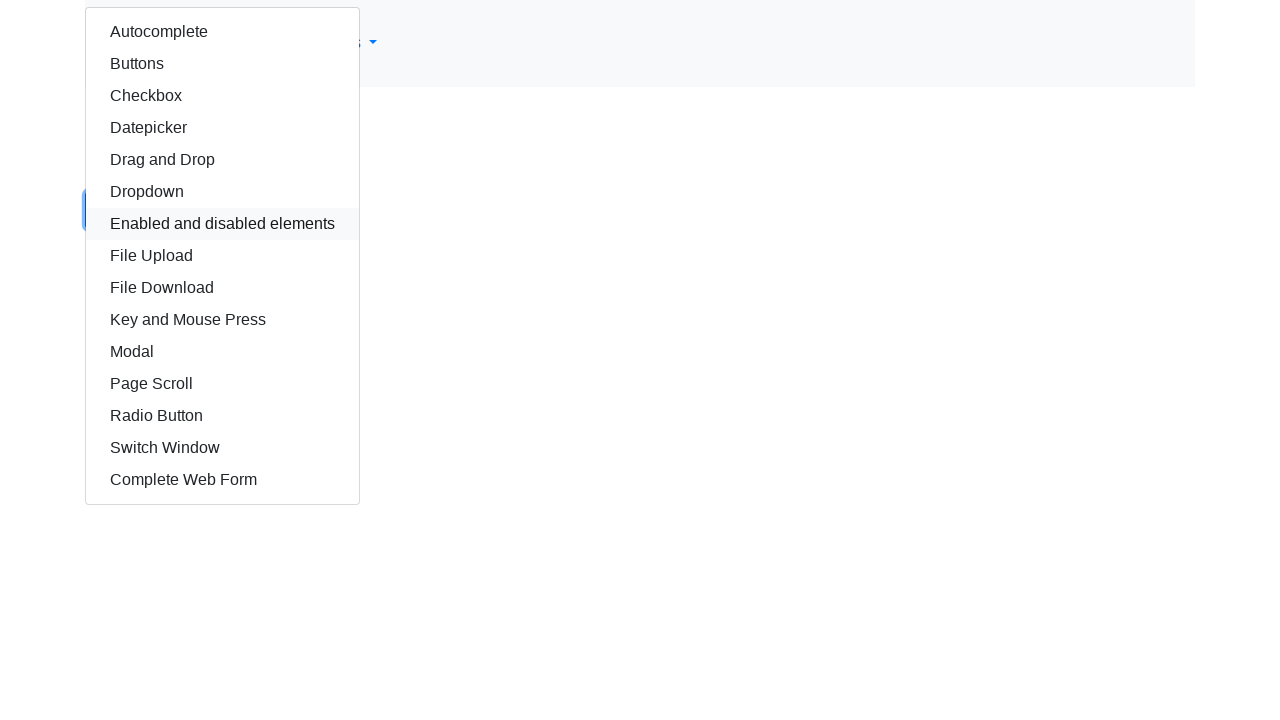

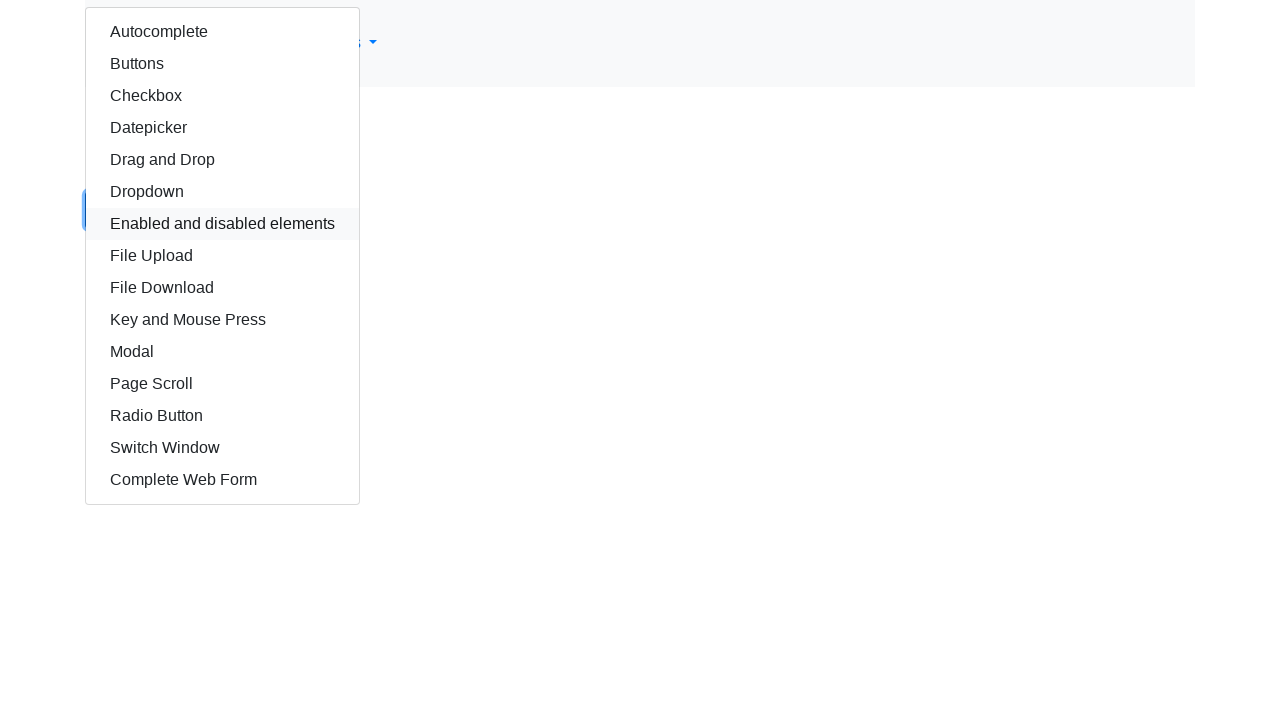